Tests the Add/Remove Elements page by navigating to it from the homepage, clicking to add an element, verifying it was added, then removing it and verifying it was removed.

Starting URL: https://the-internet.herokuapp.com

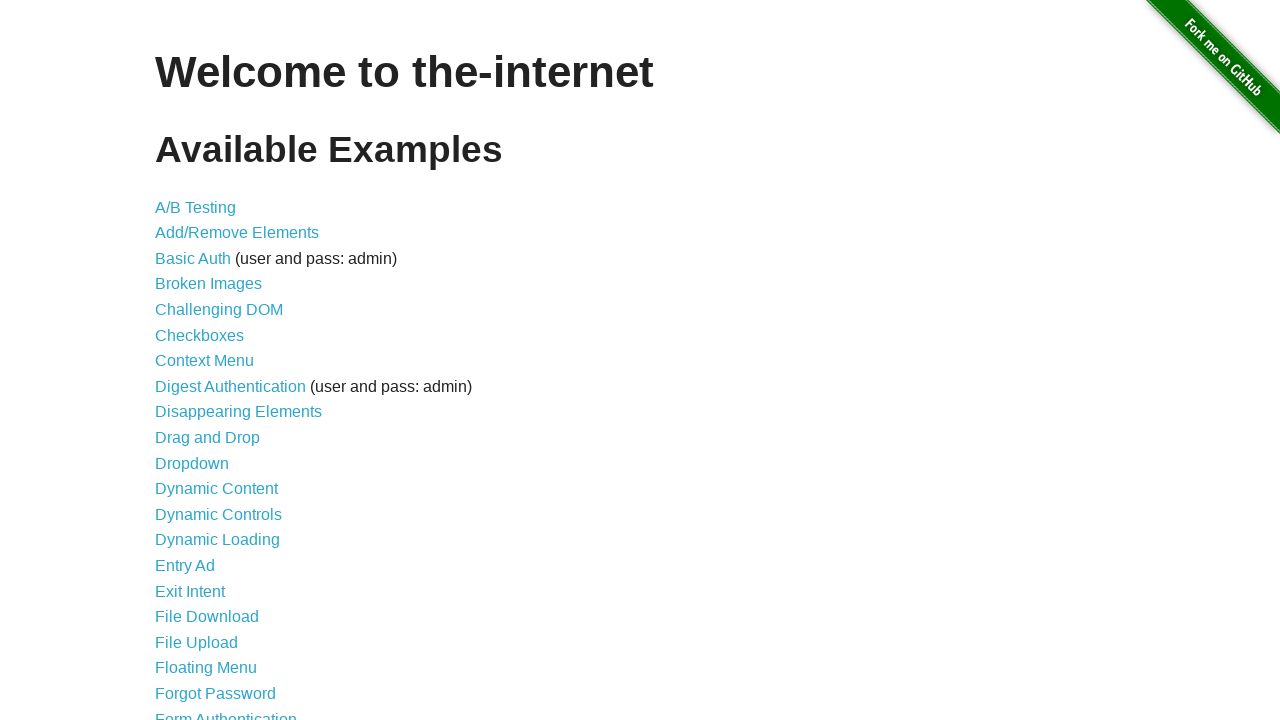

Clicked link to navigate to Add/Remove Elements page at (237, 233) on a[href='/add_remove_elements/']
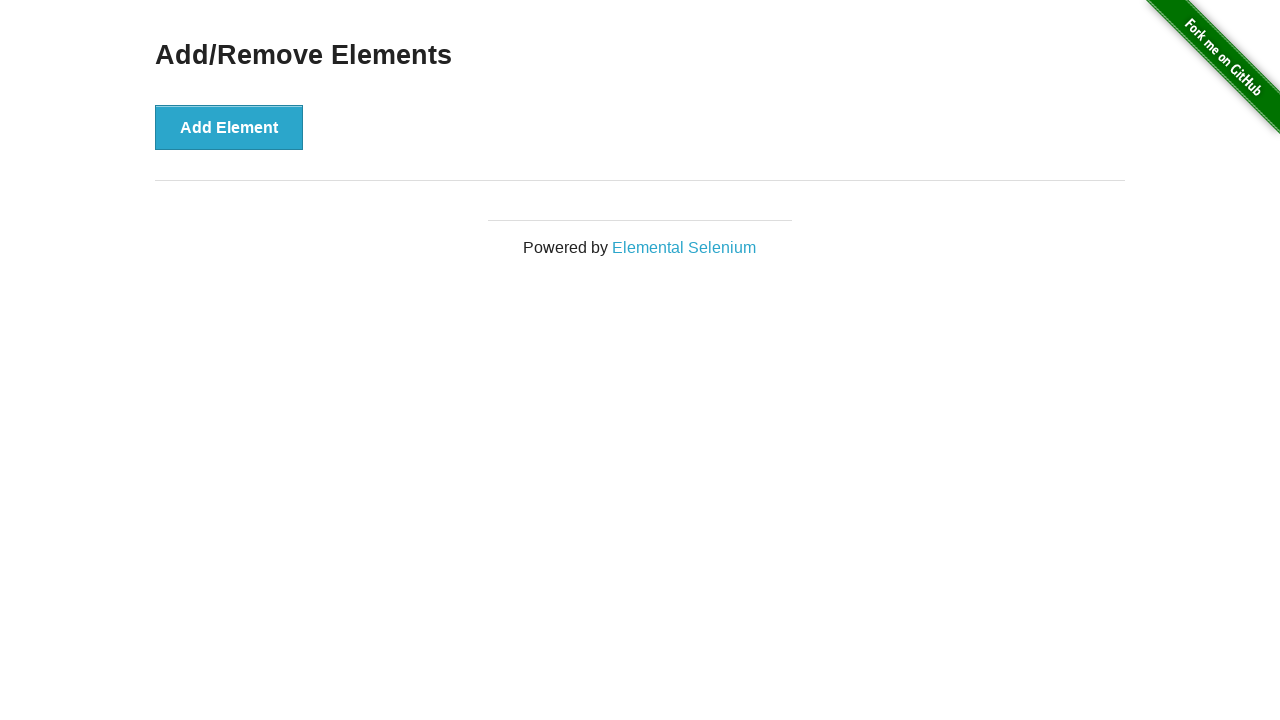

Add Element button loaded on page
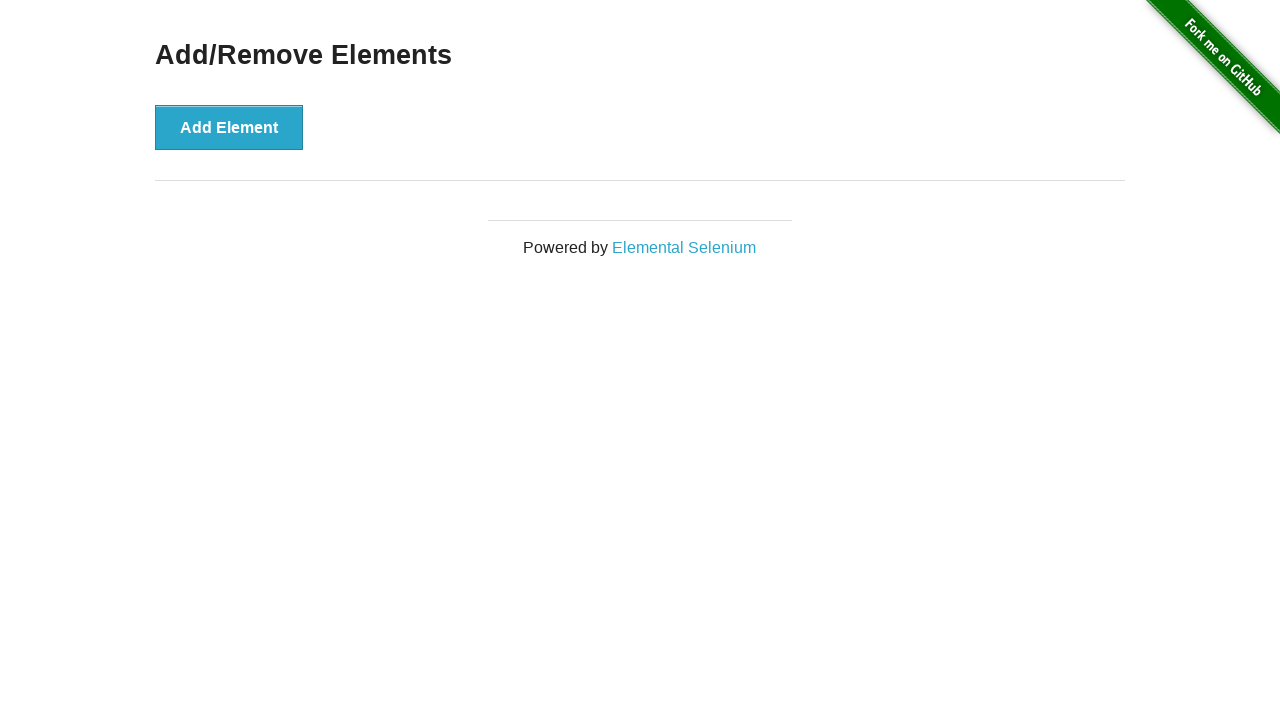

Clicked Add Element button at (229, 127) on button[onclick='addElement()']
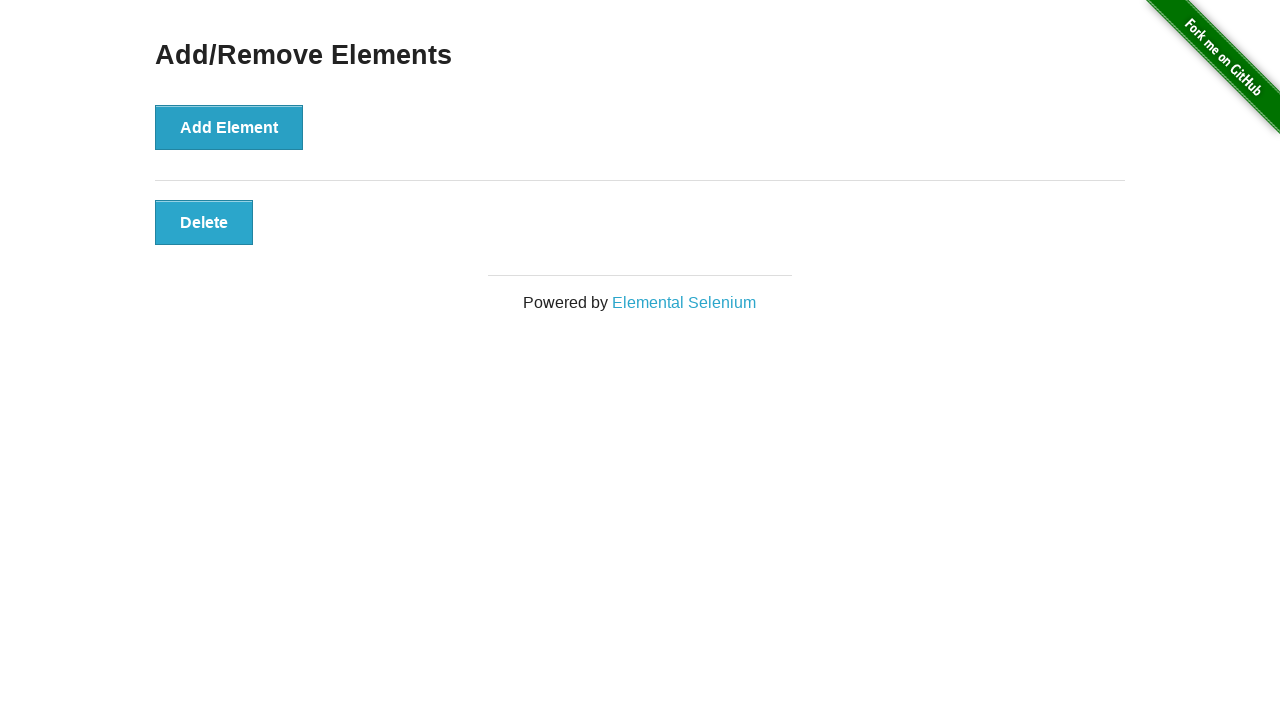

Element was added to the page
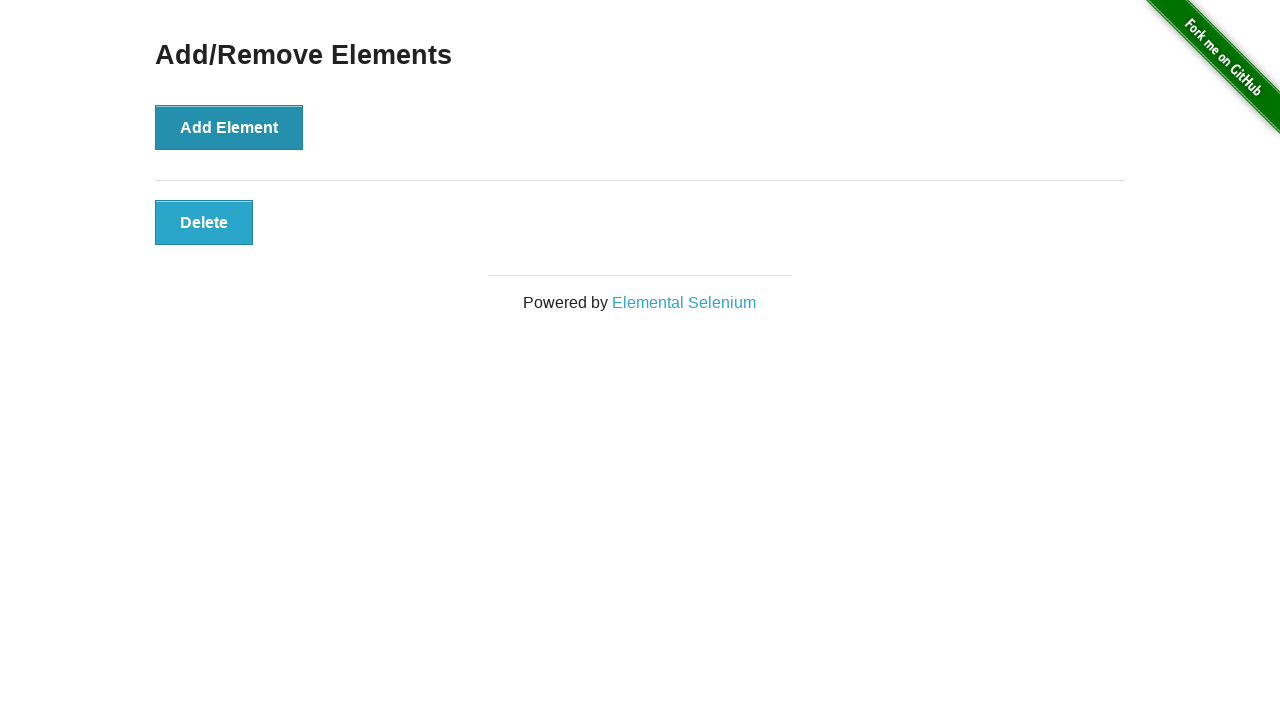

Verified that exactly 1 element was added
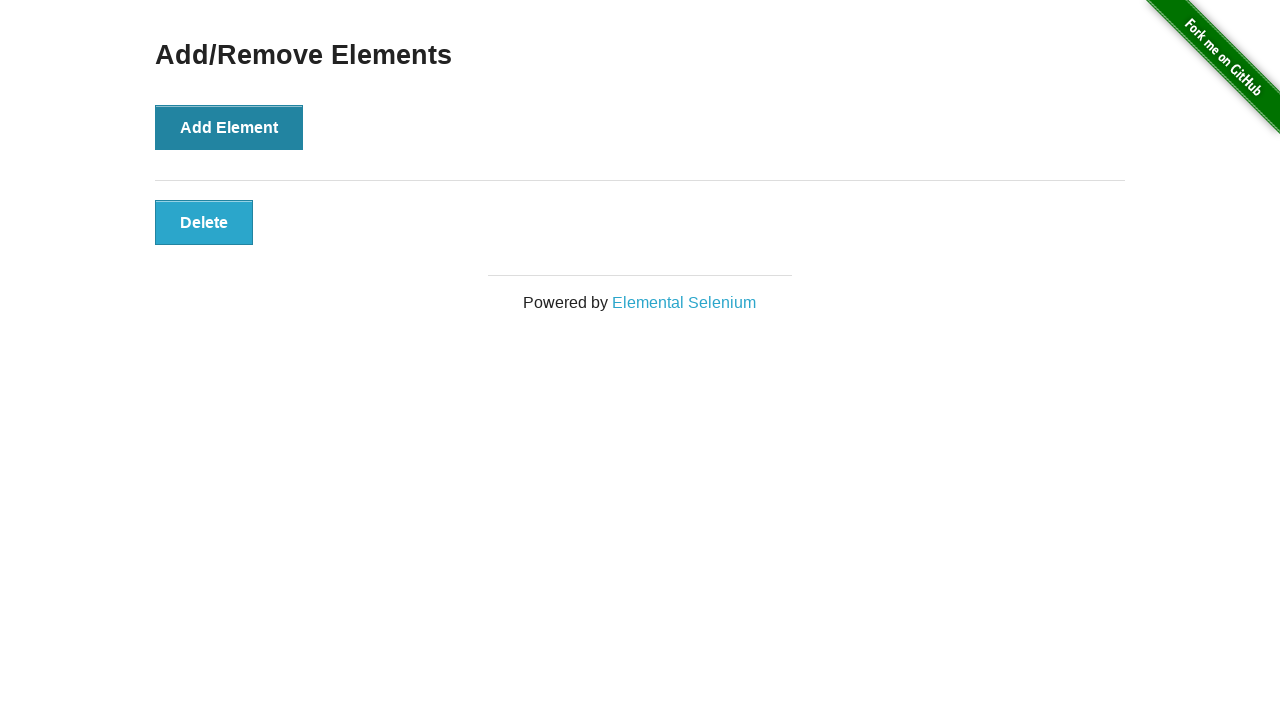

Clicked the Delete button to remove the added element at (204, 222) on .added-manually
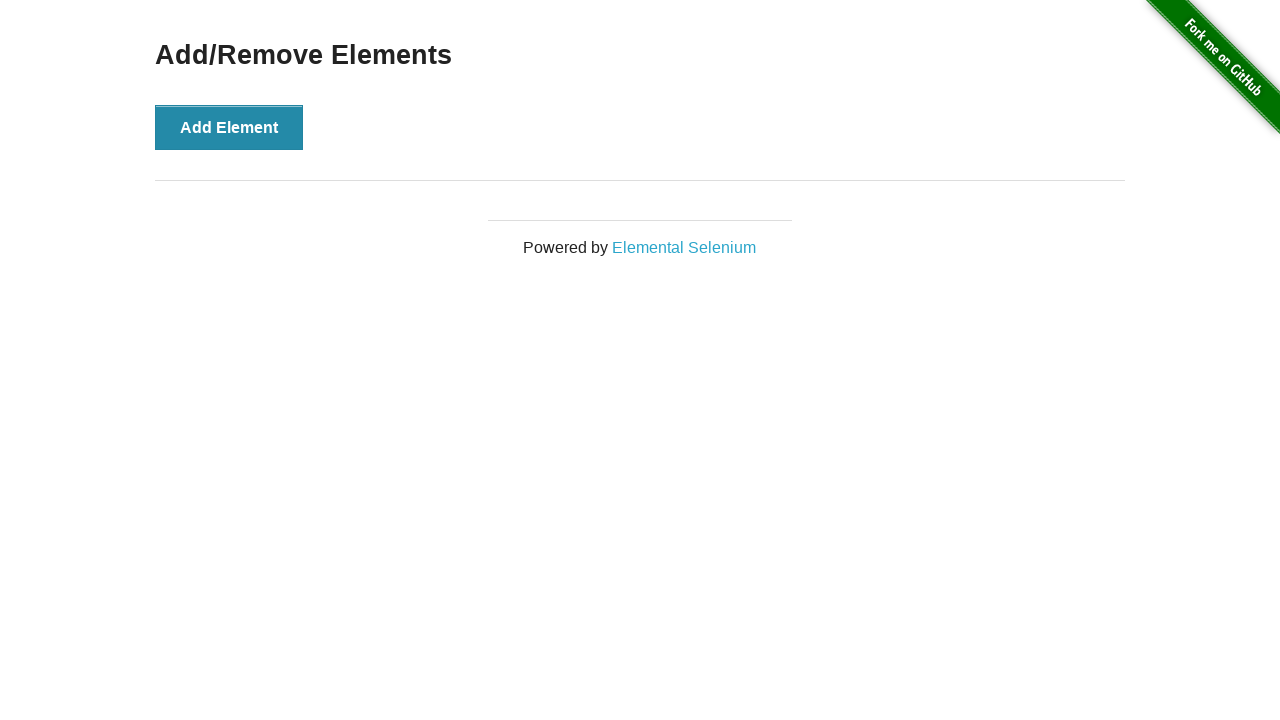

Waited for DOM update after element removal
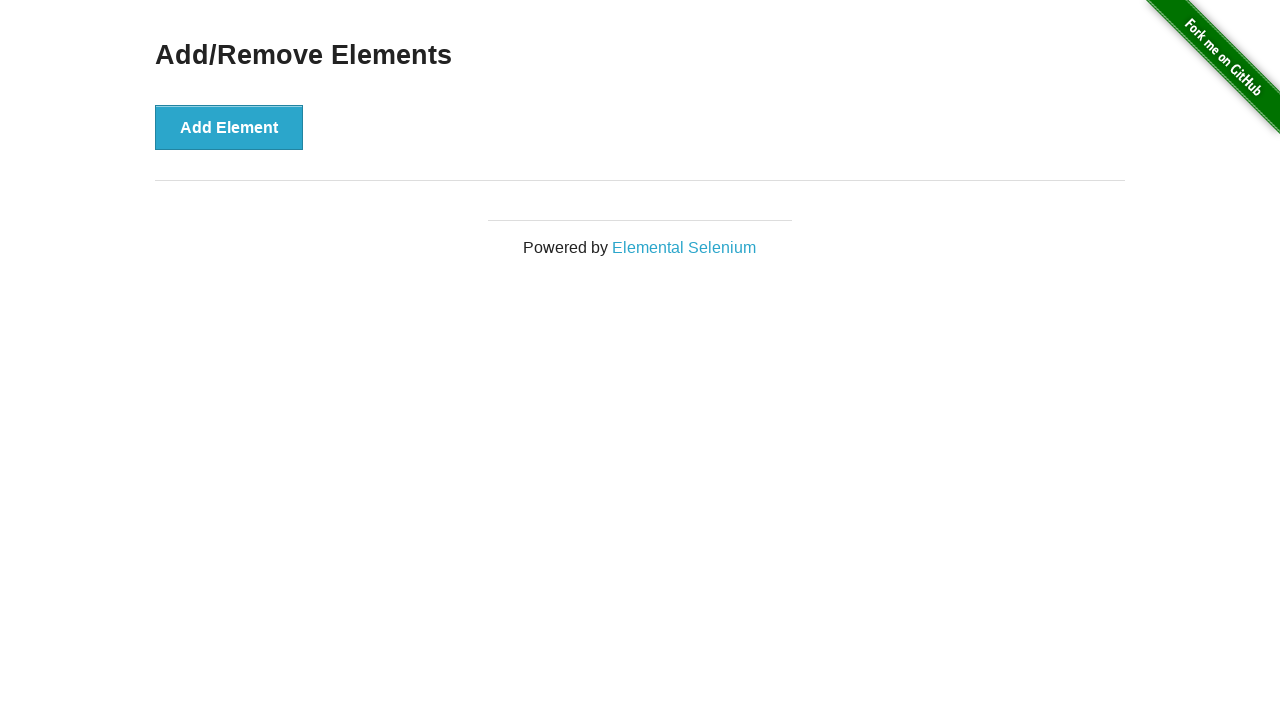

Verified that the element was successfully removed
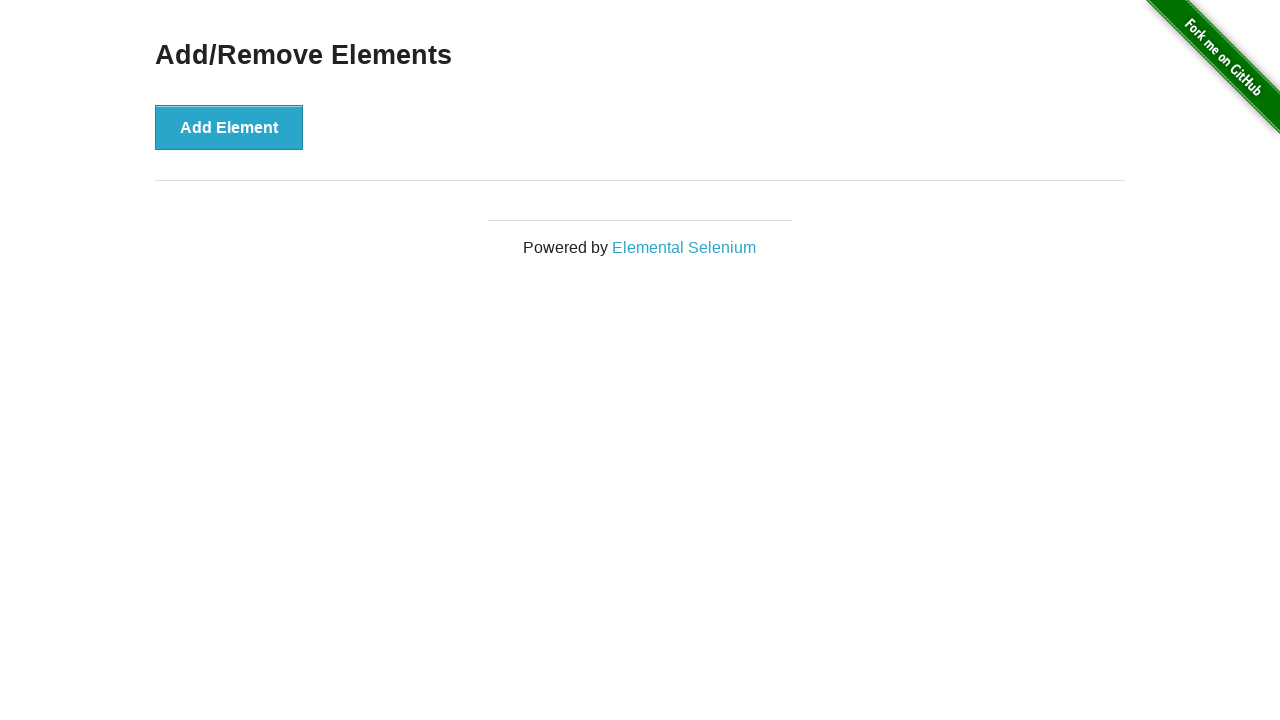

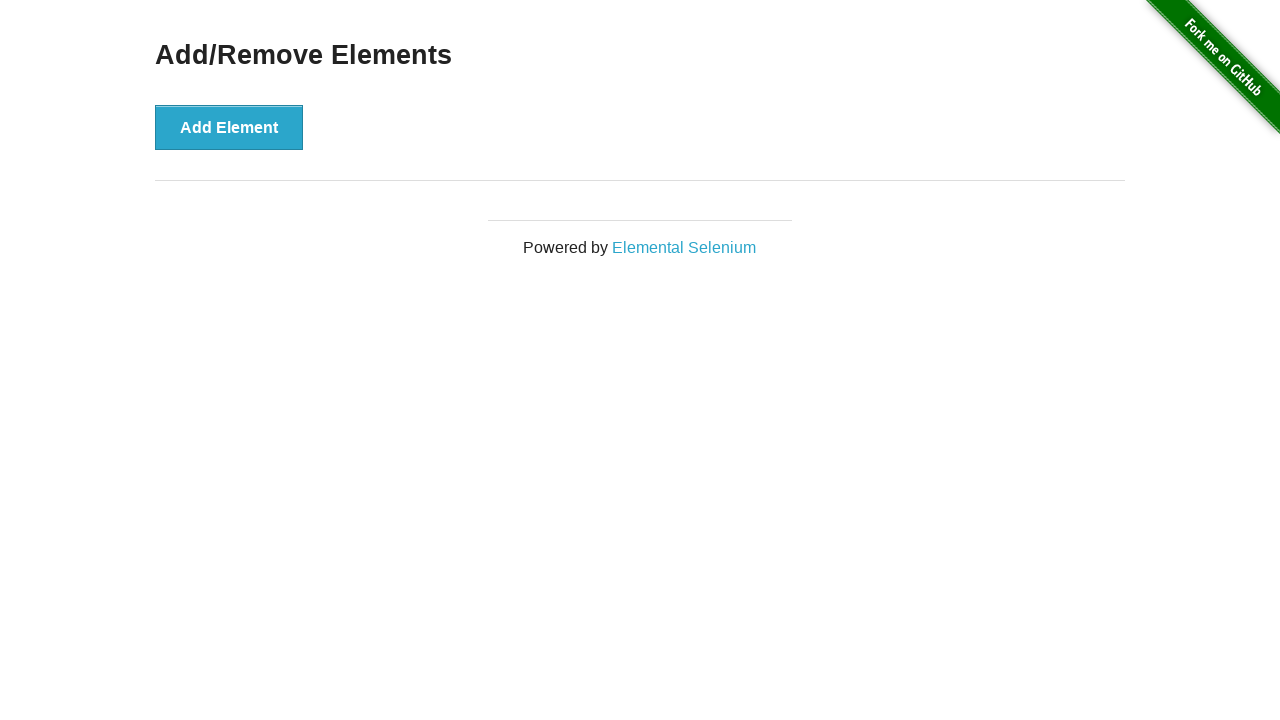